Tests JavaScript prompt dialog by clicking the third button, entering text in the prompt, accepting it, and verifying the entered text appears in the result

Starting URL: https://the-internet.herokuapp.com/javascript_alerts

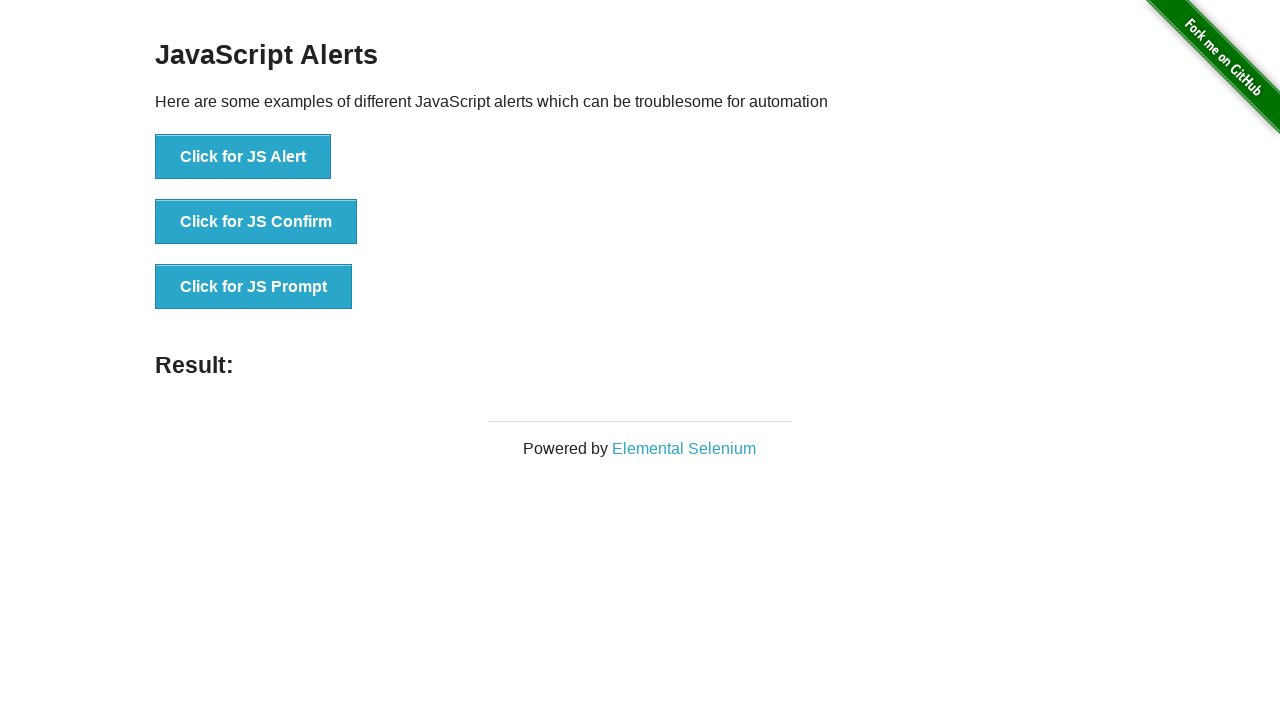

Set up dialog handler to accept prompt with text 'TestUser123'
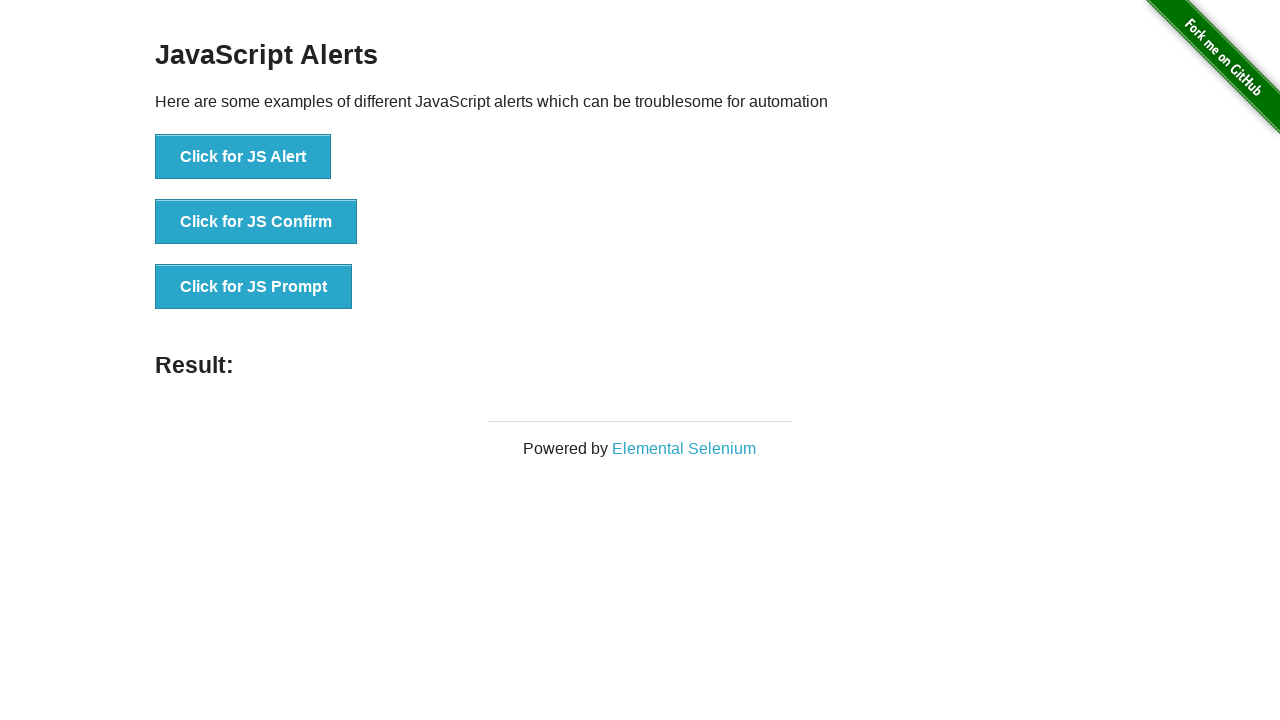

Clicked the JavaScript prompt button at (254, 287) on text='Click for JS Prompt'
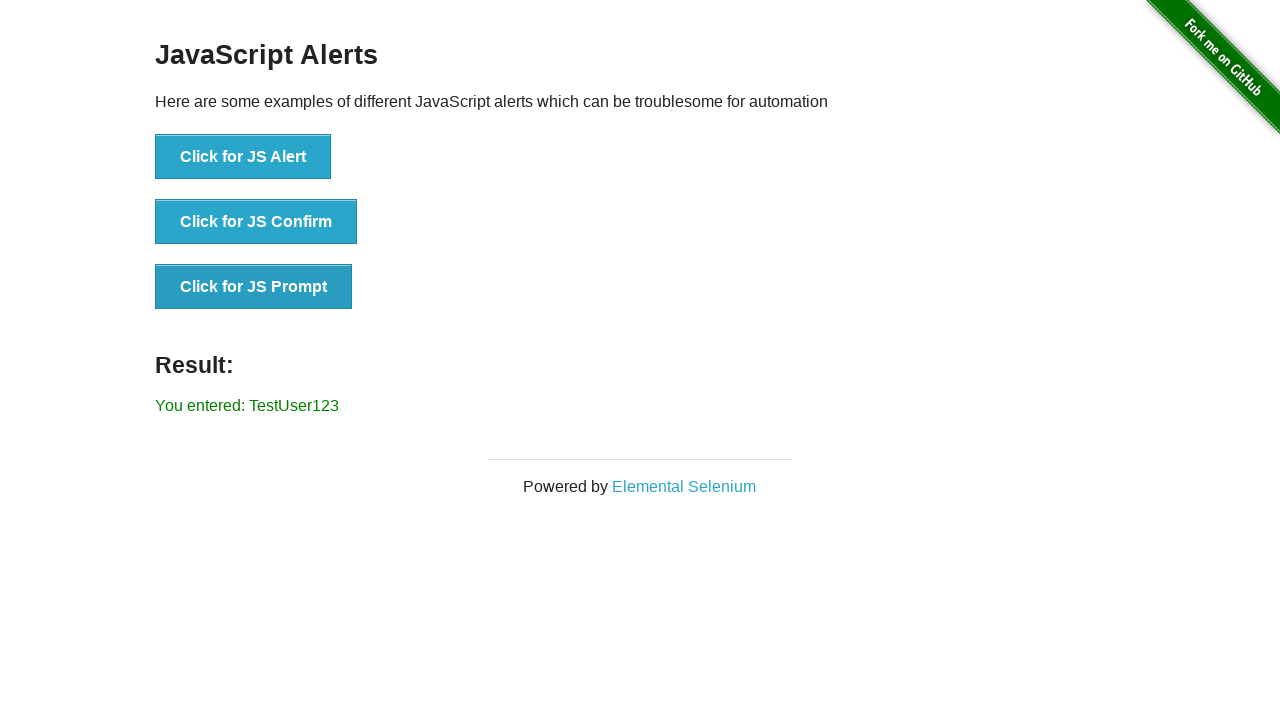

Located the result element
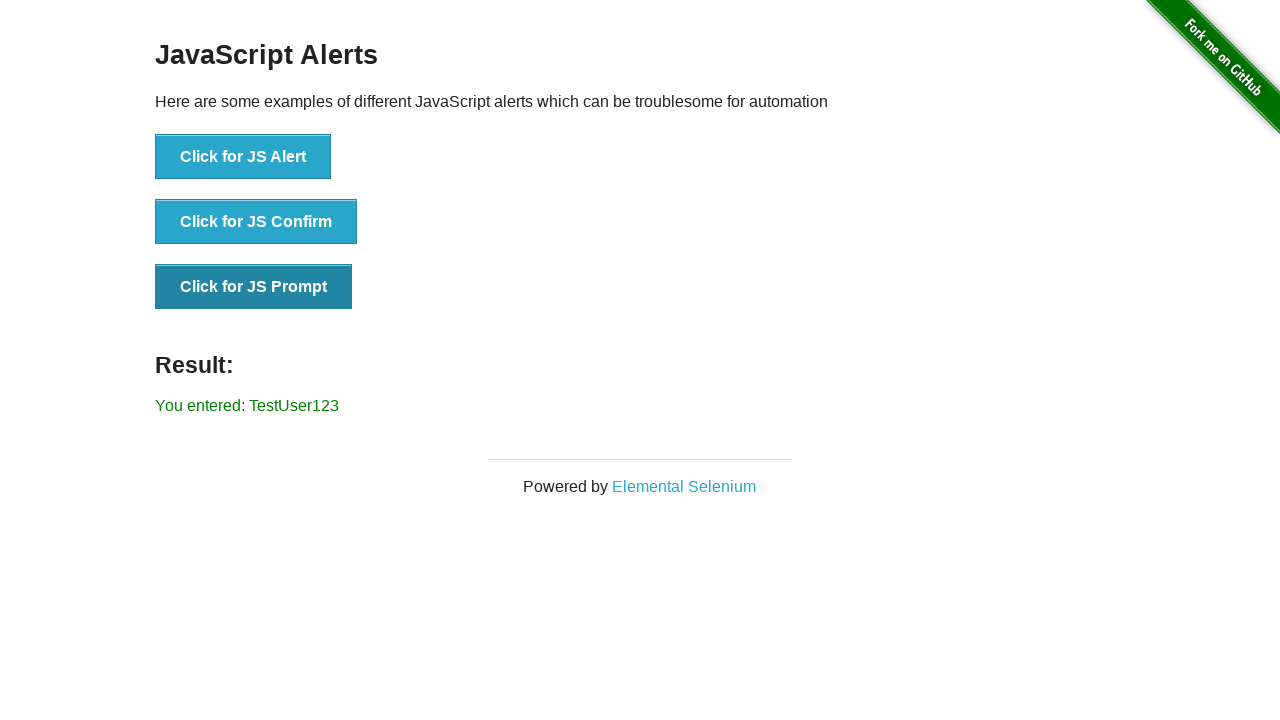

Verified that entered text 'TestUser123' appears in the result
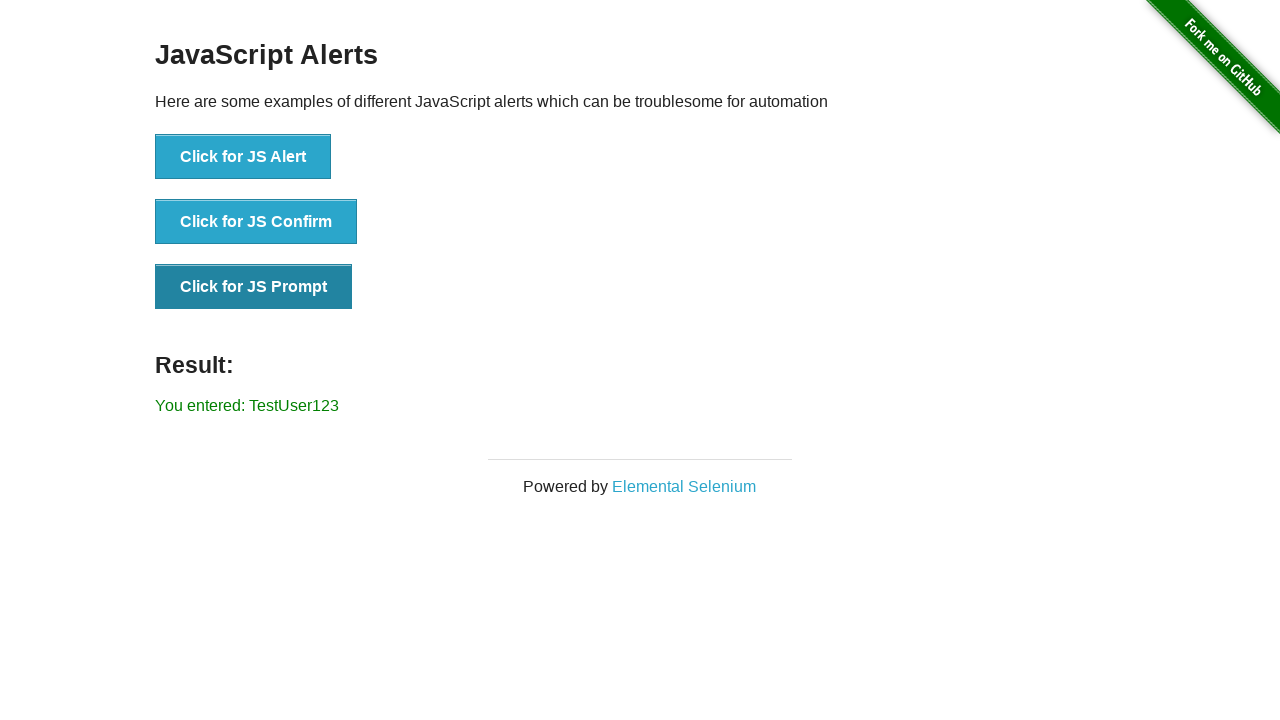

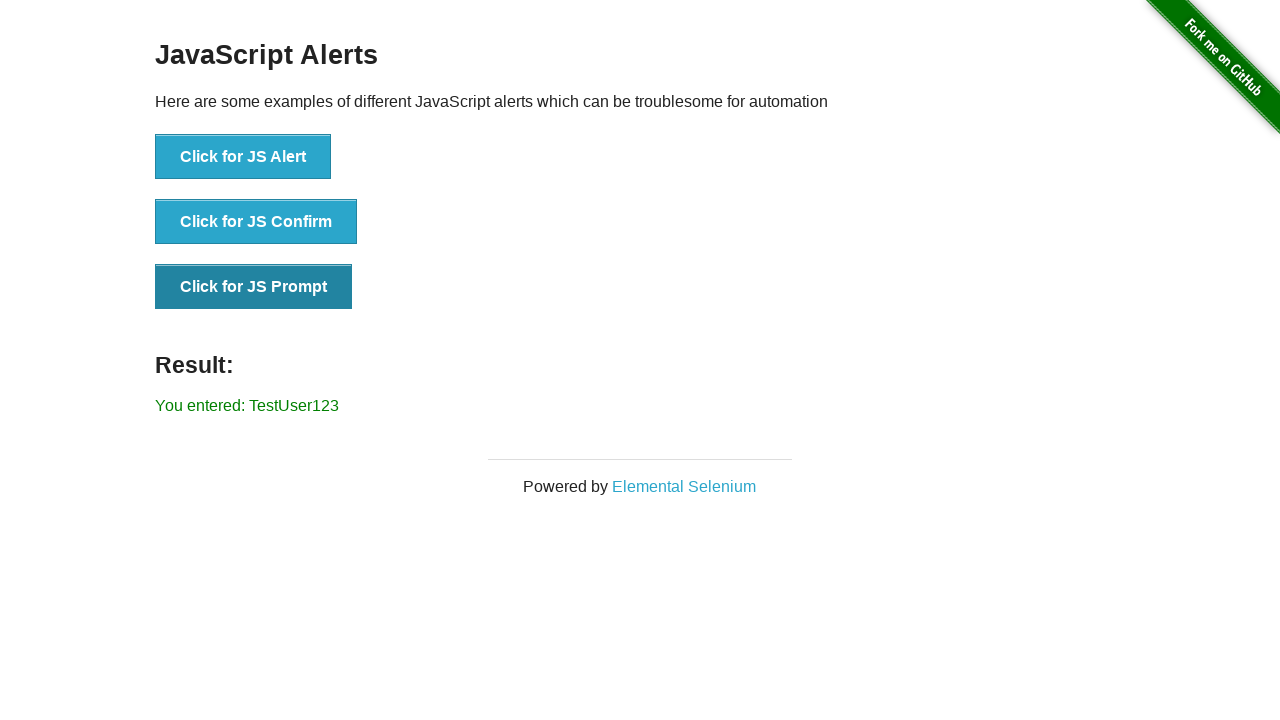